Navigates to python.org, finds the menu items in the top navigation, and clicks on the PyPI menu link

Starting URL: http://python.org

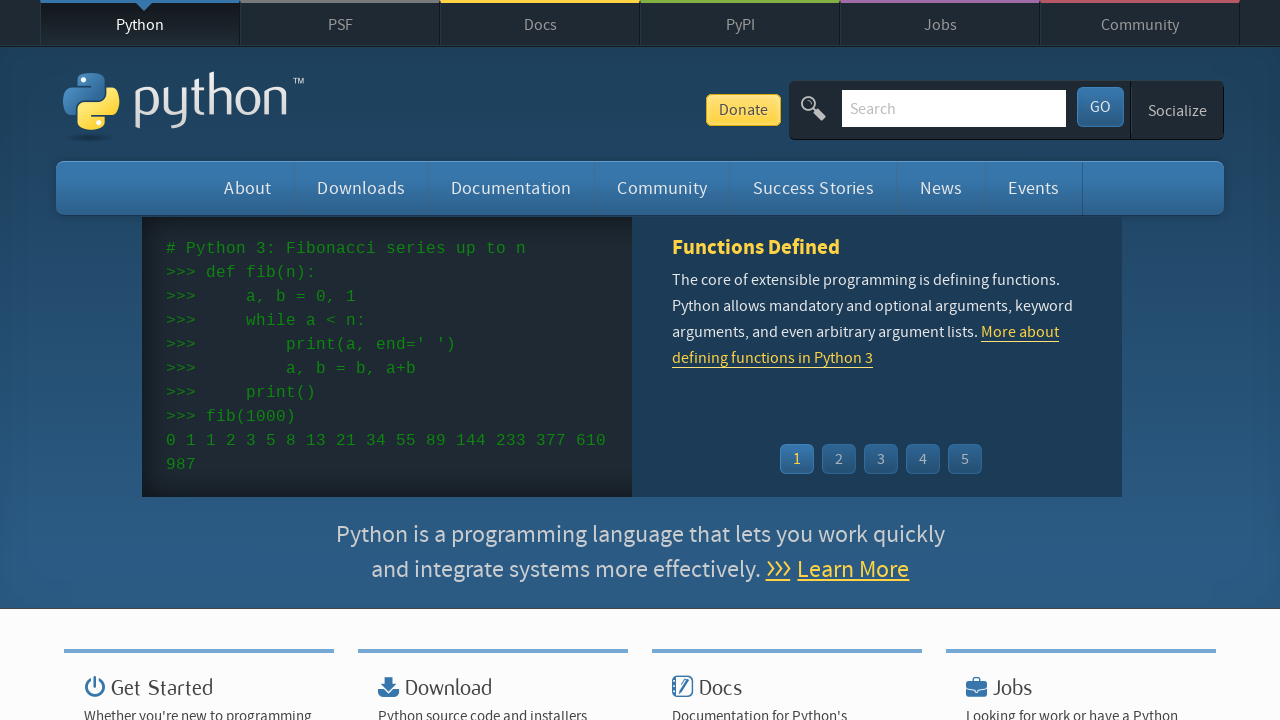

Navigated to python.org
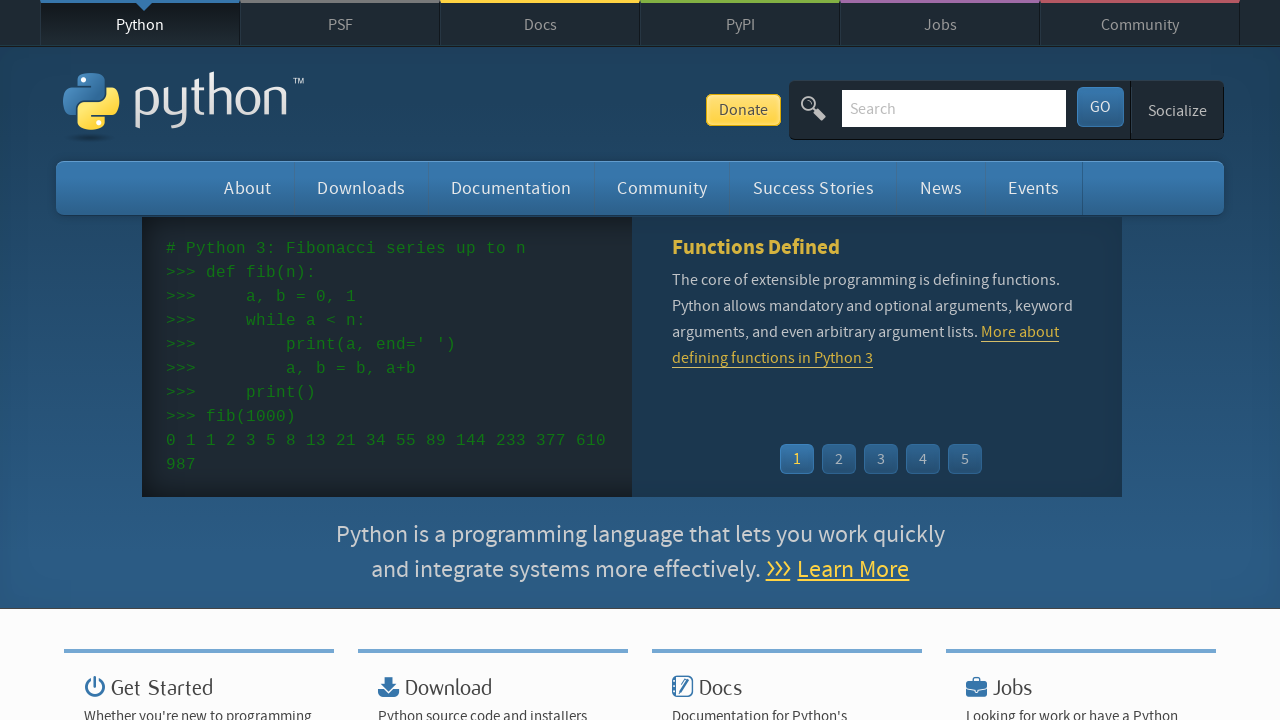

Found all menu items in top navigation
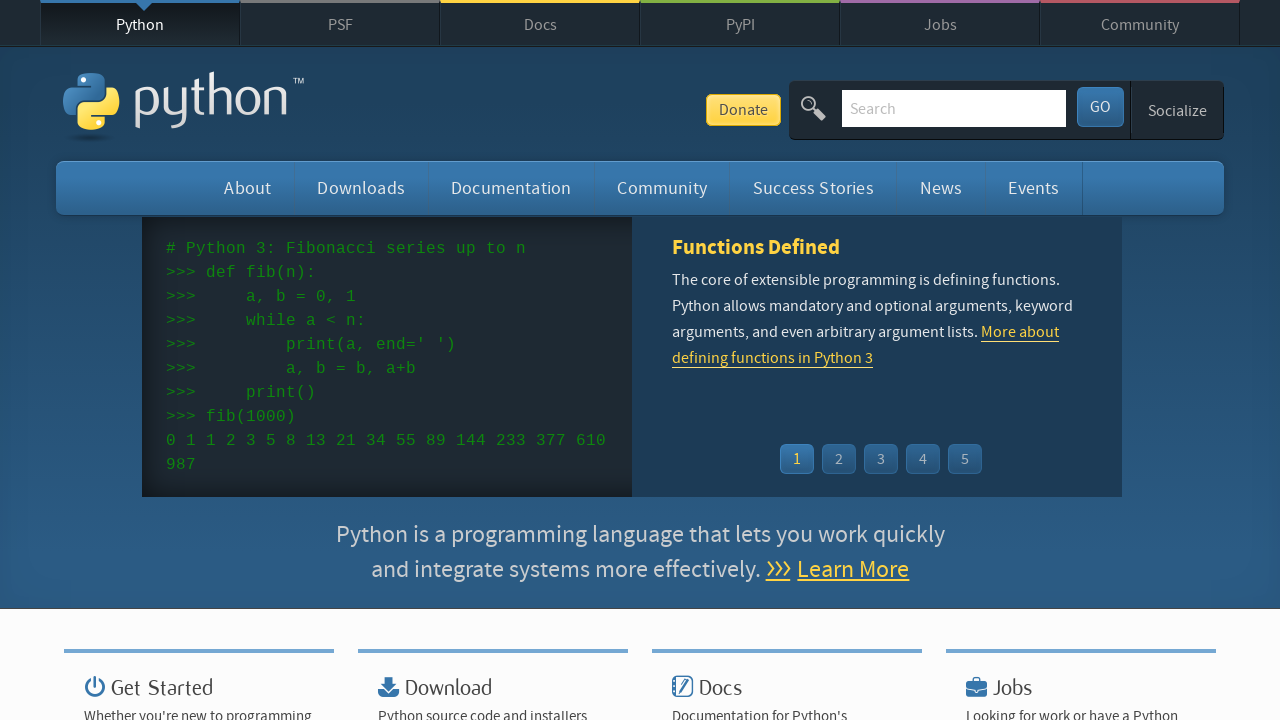

Navigation completed and page reached networkidle state
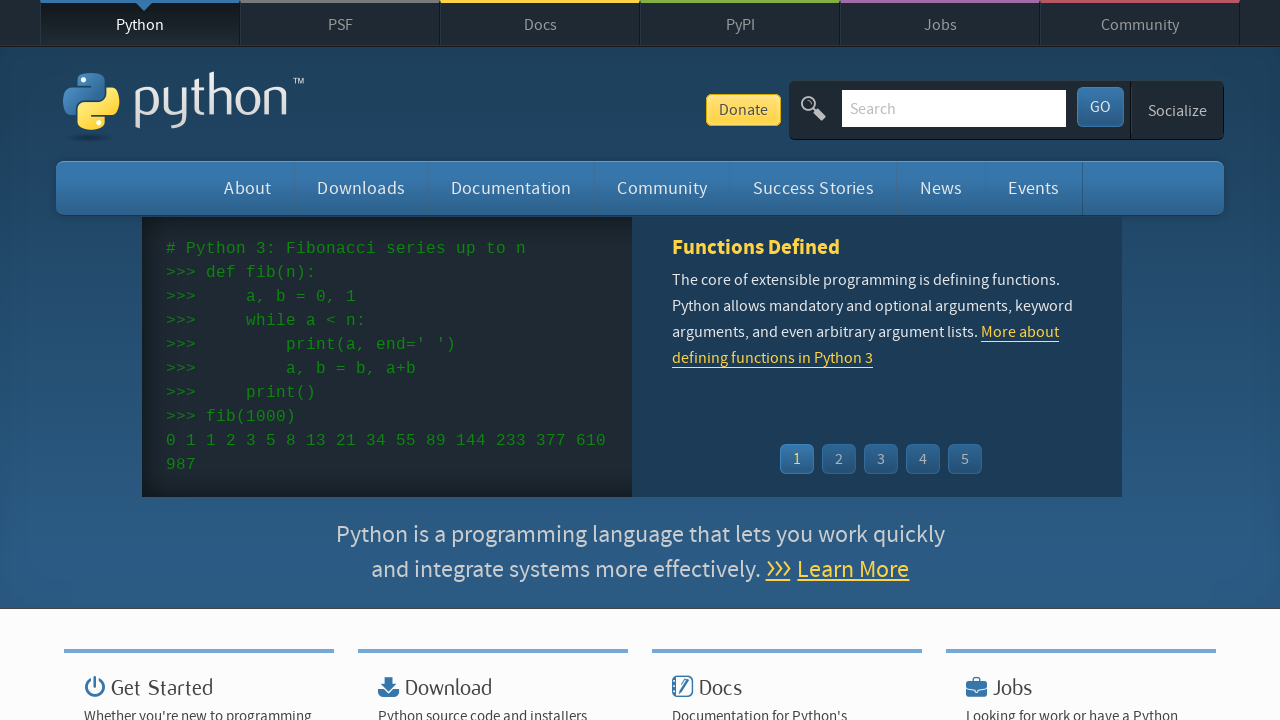

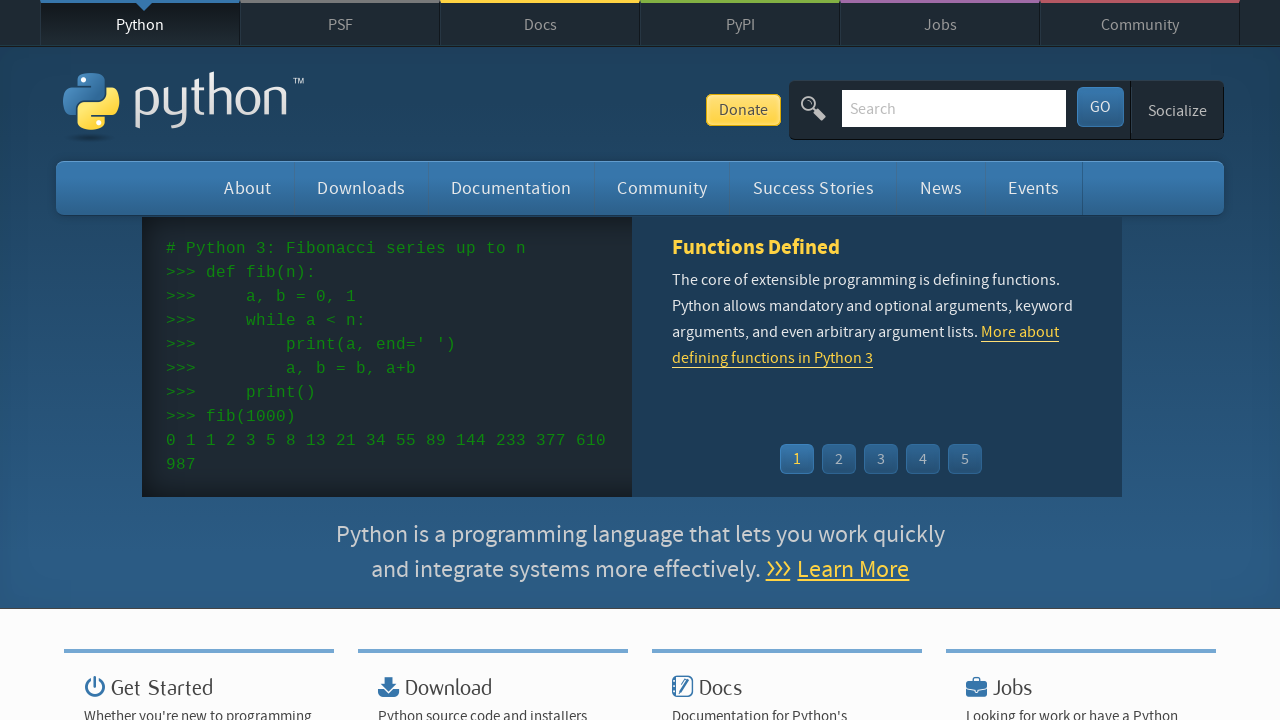